Tests dropdown interaction by selecting "Option 2" from a dropdown menu after iterating through all available options

Starting URL: https://the-internet.herokuapp.com/dropdown

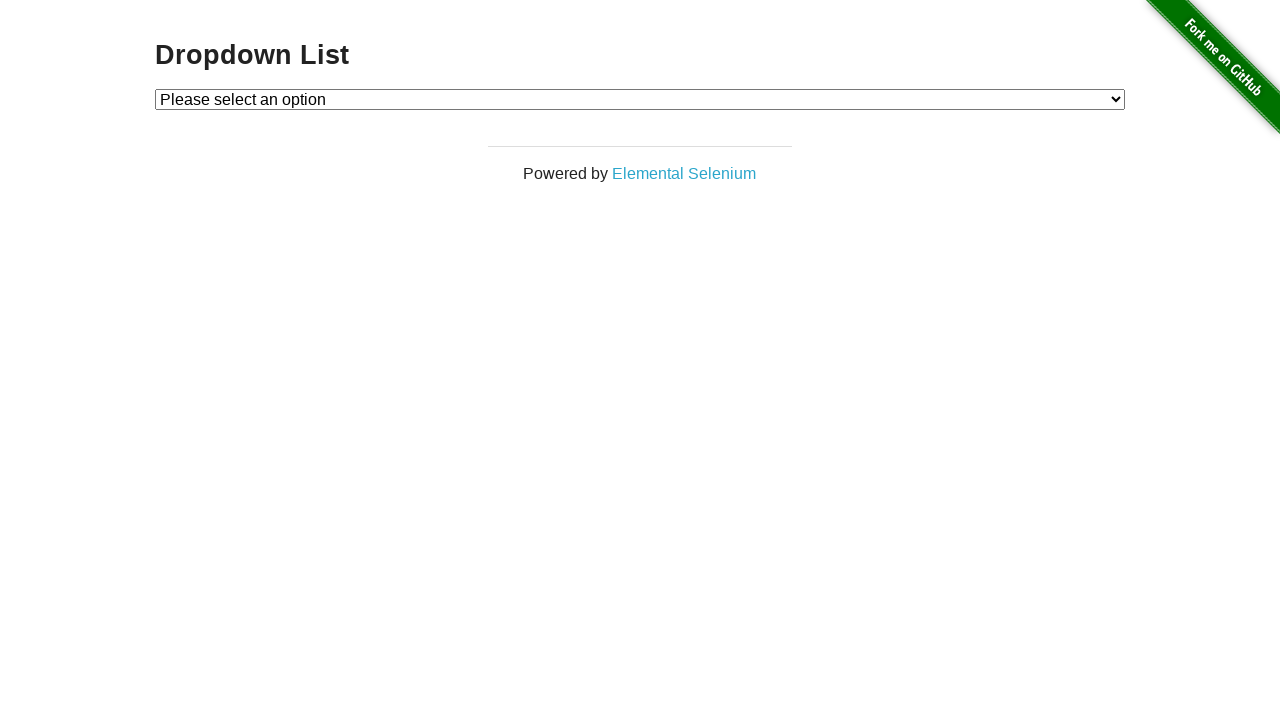

Located the dropdown element
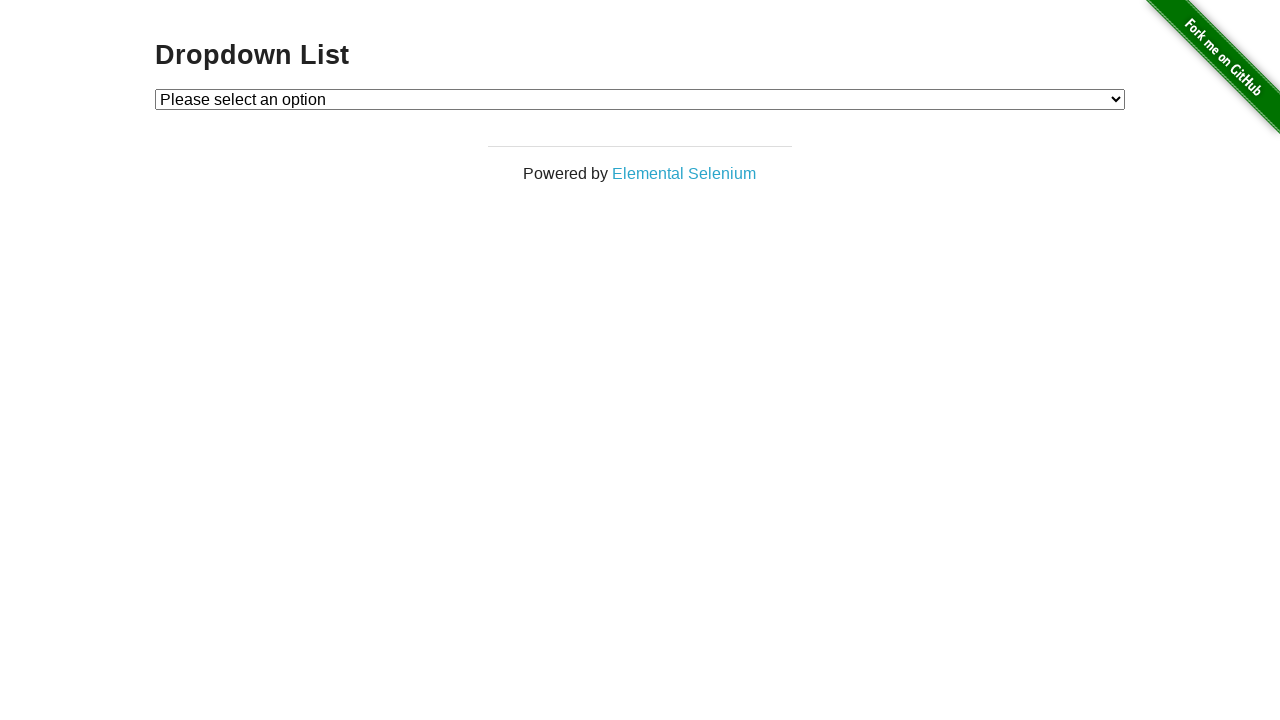

Retrieved all options from the dropdown
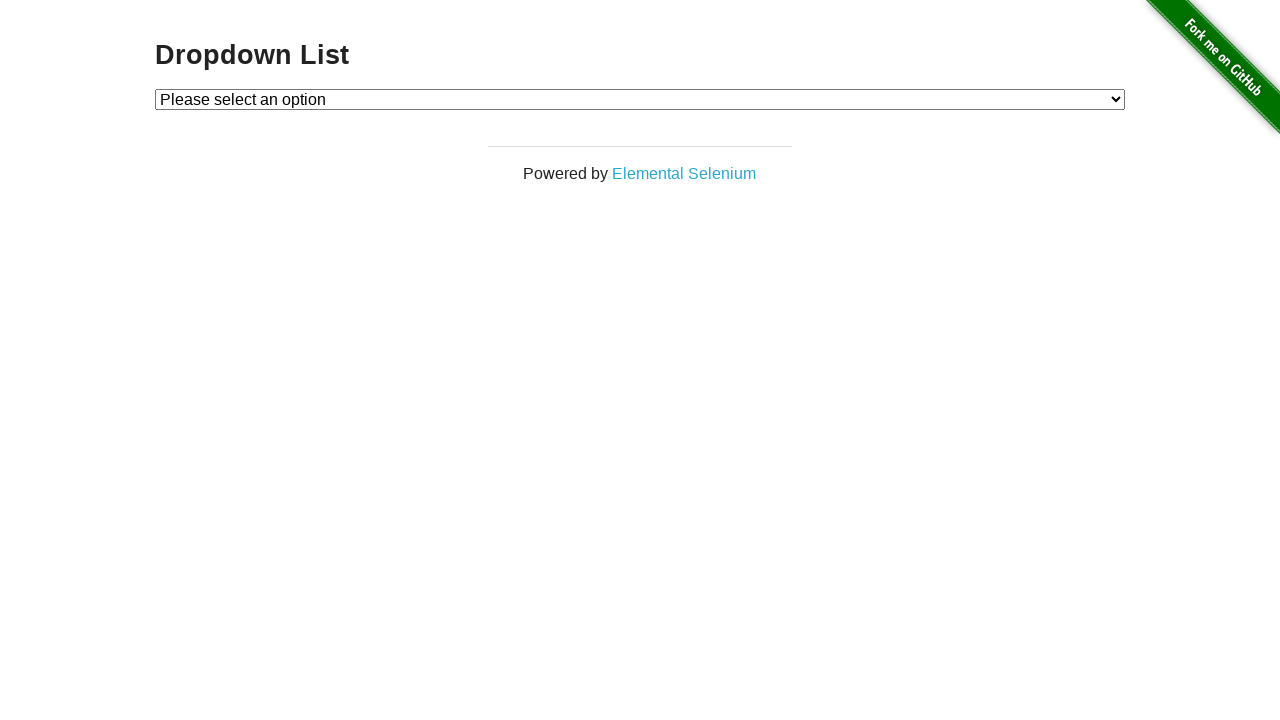

Selected 'Option 2' from the dropdown menu on #dropdown
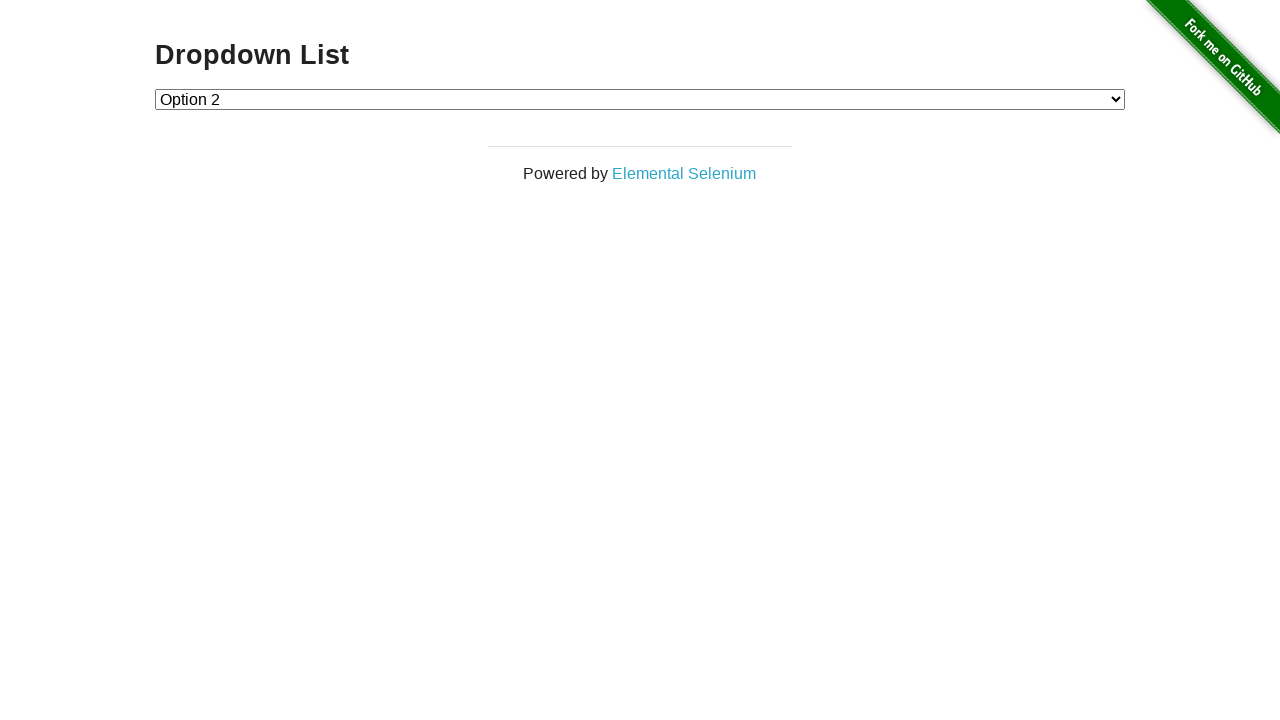

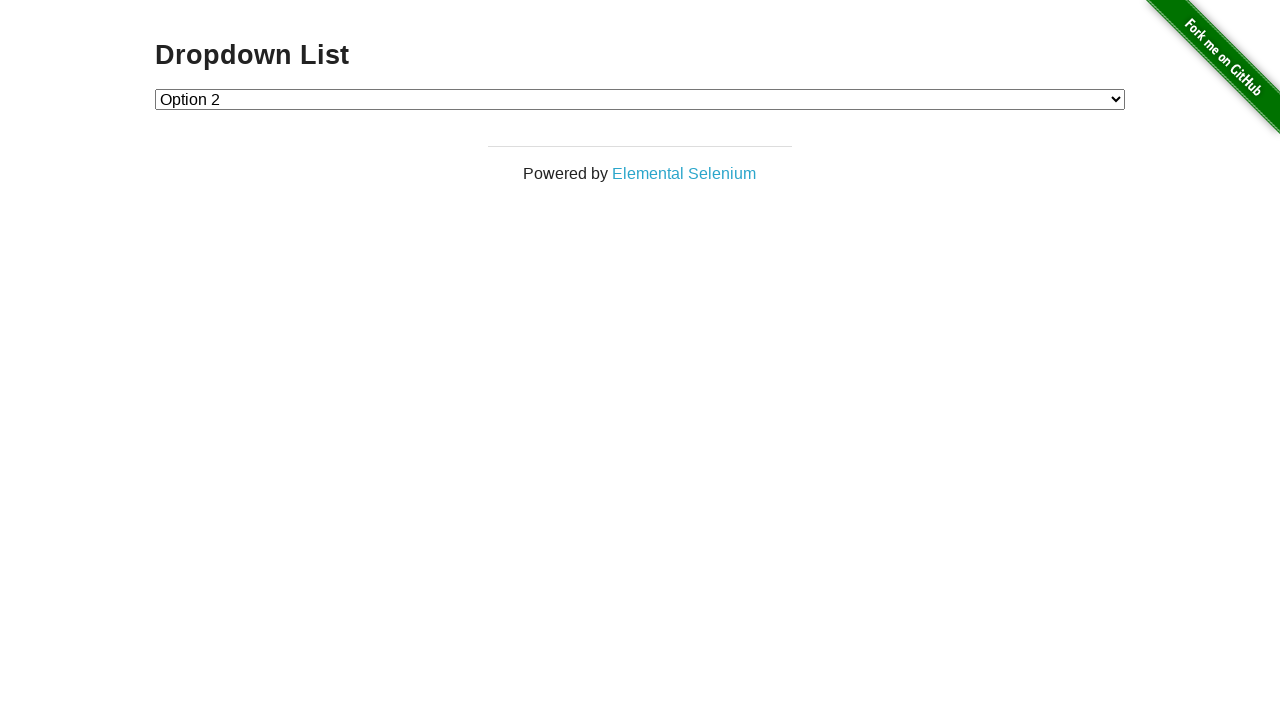